Navigates to the Adactin Hotel App homepage and clicks on the "New User Register Here" link to access the registration page

Starting URL: http://adactinhotelapp.com/

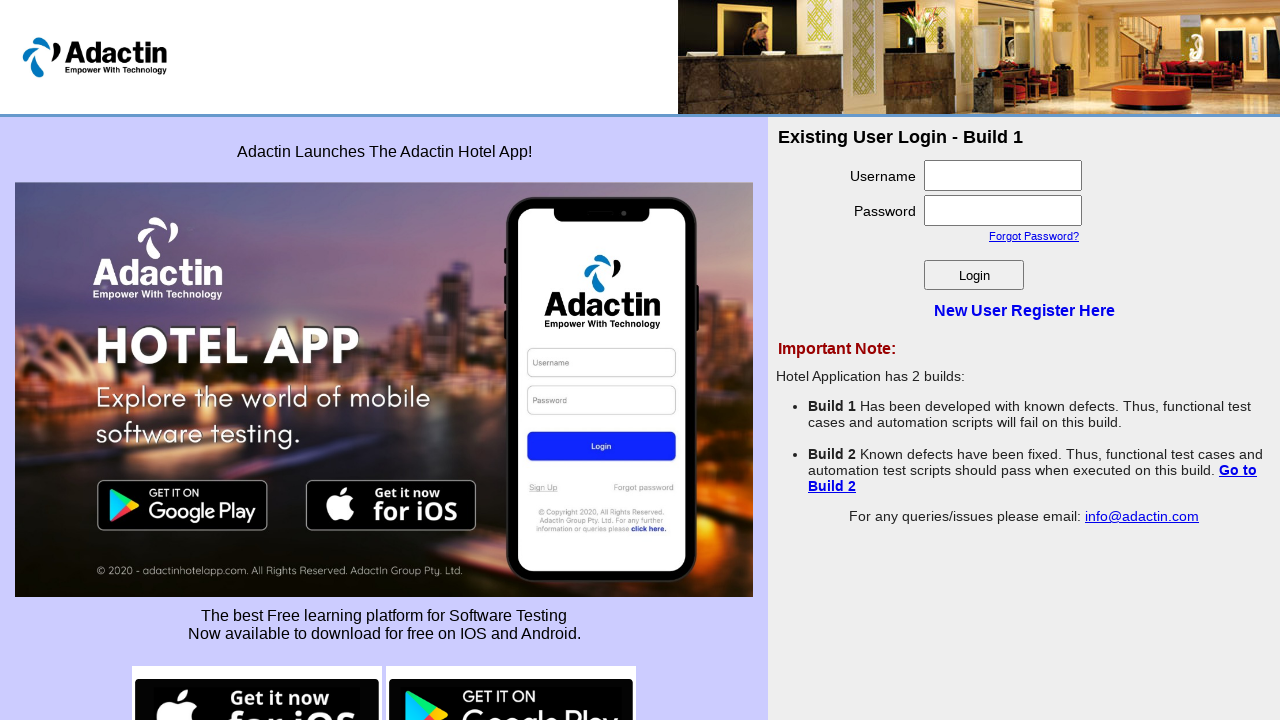

Navigated to Adactin Hotel App homepage
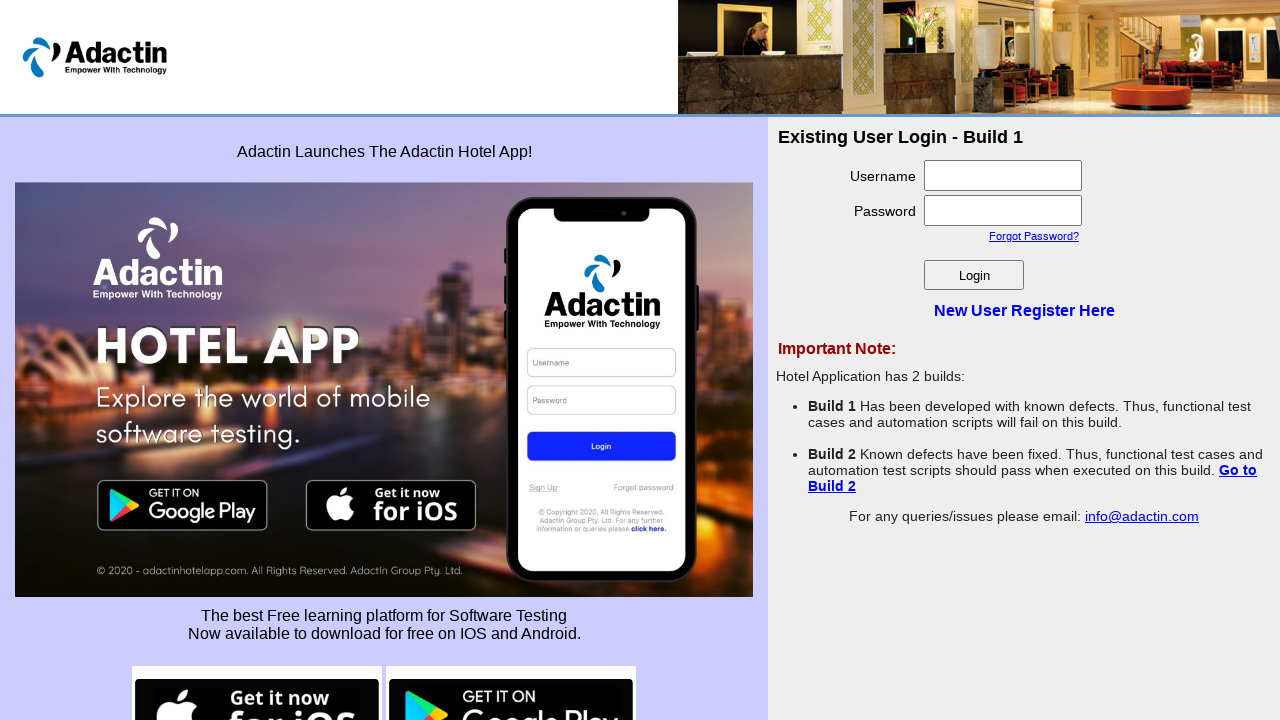

Clicked on 'New User Register Here' link at (1024, 310) on xpath=//a[text()='New User Register Here']
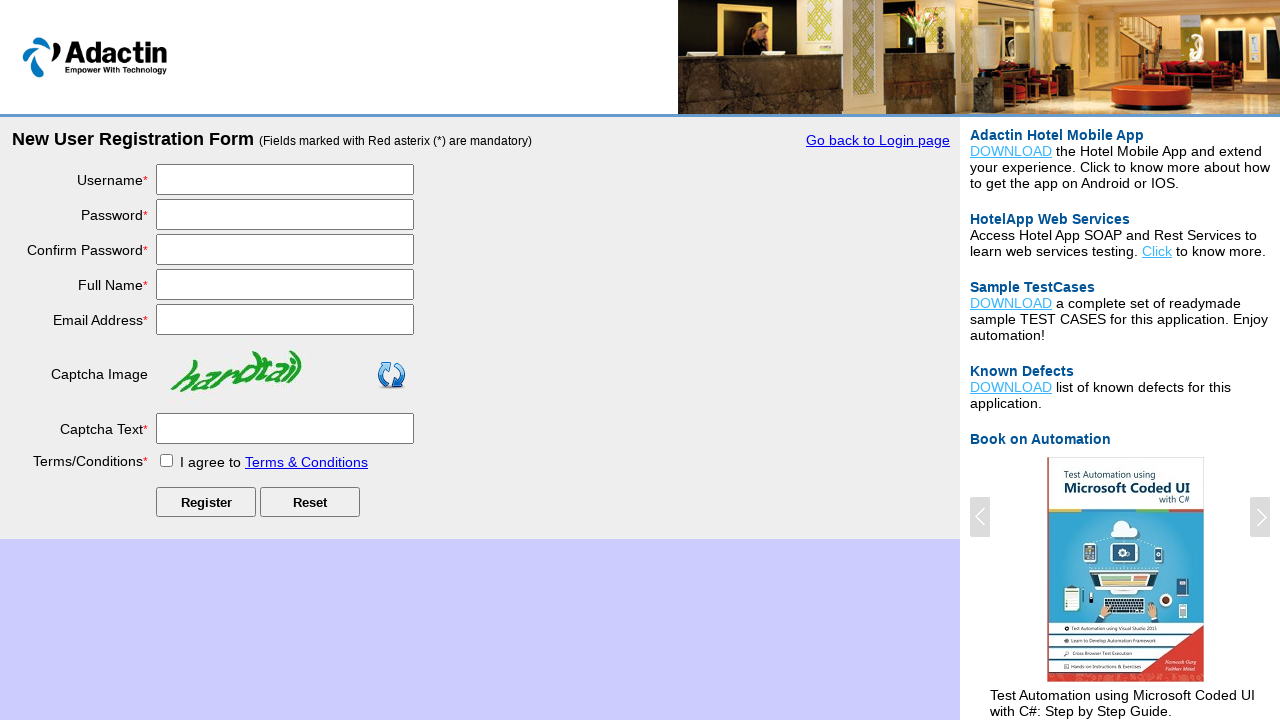

Navigation to registration page completed
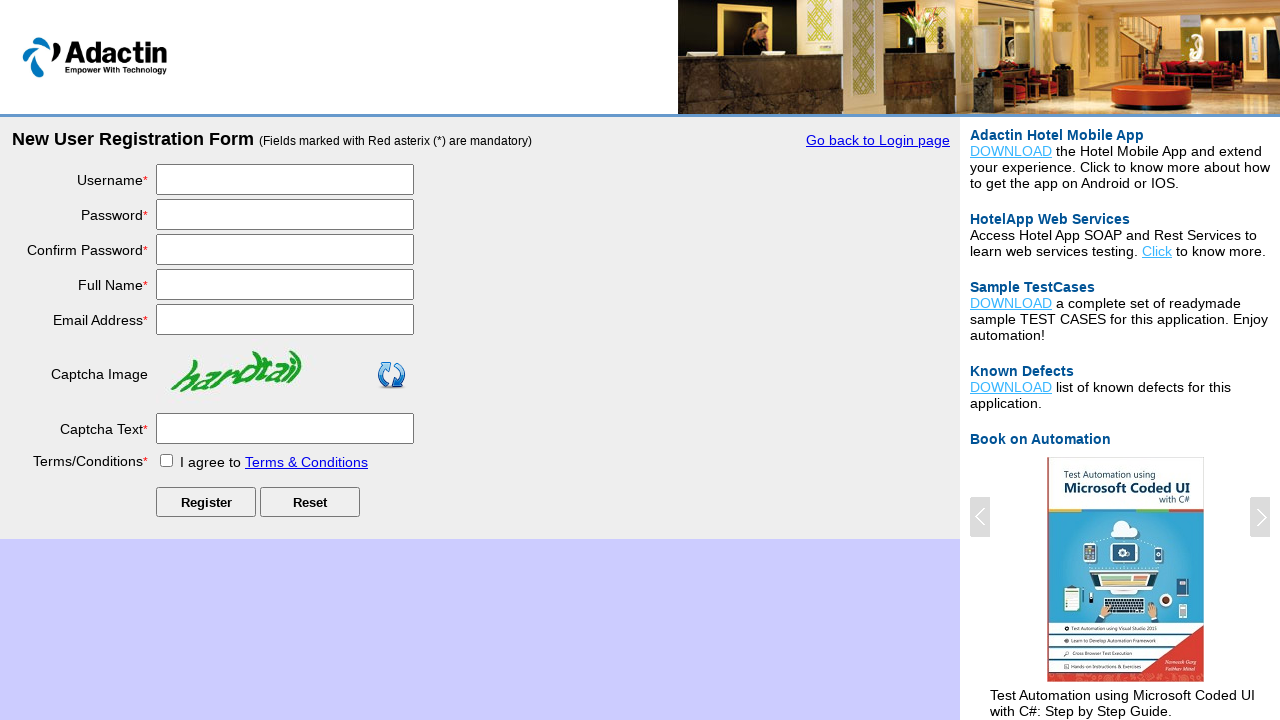

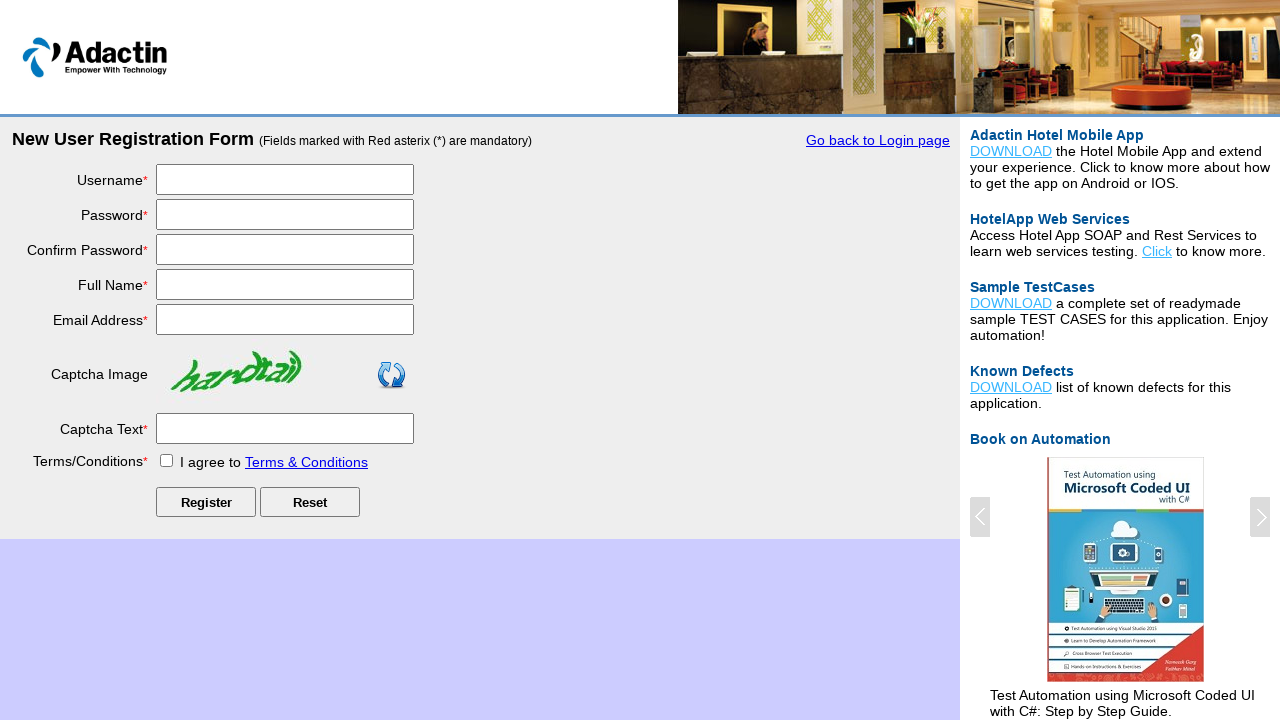